Navigates to W3Schools HTML tables tutorial page and verifies that the example HTML table with customer data is present and contains the expected structure with headers and rows.

Starting URL: https://www.w3schools.com/html/html_tables.asp

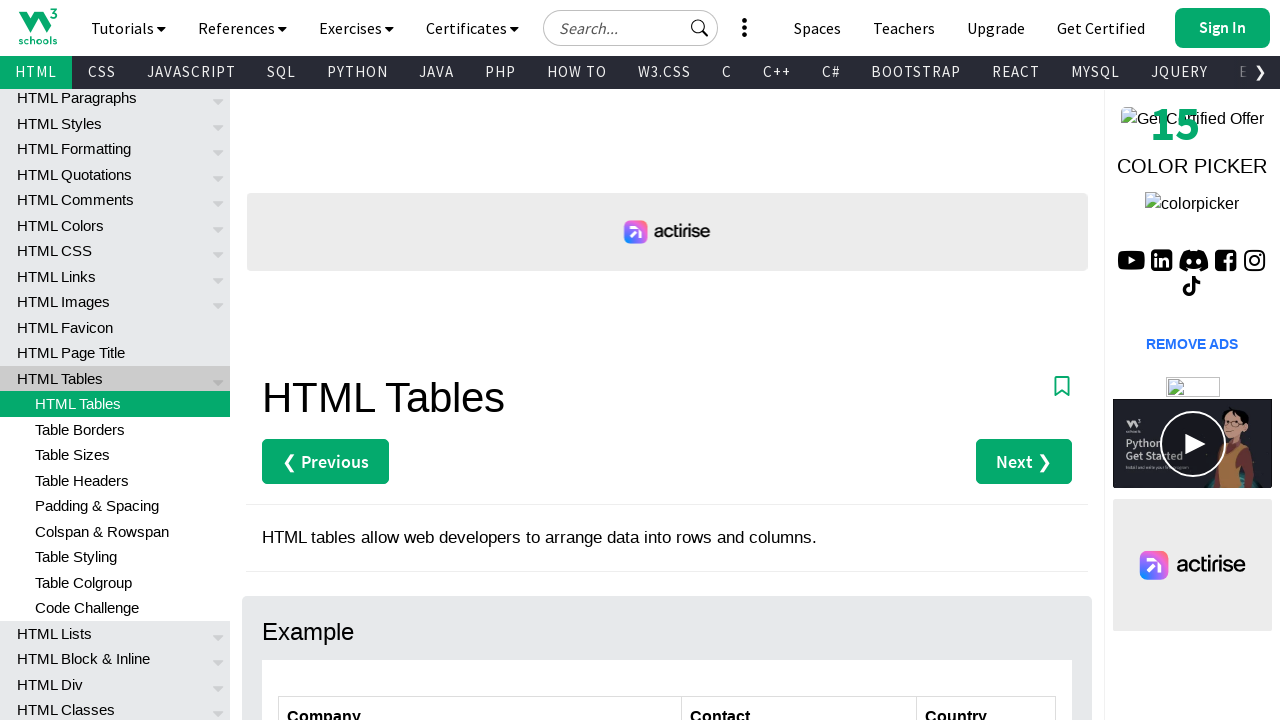

Navigated to W3Schools HTML tables tutorial page
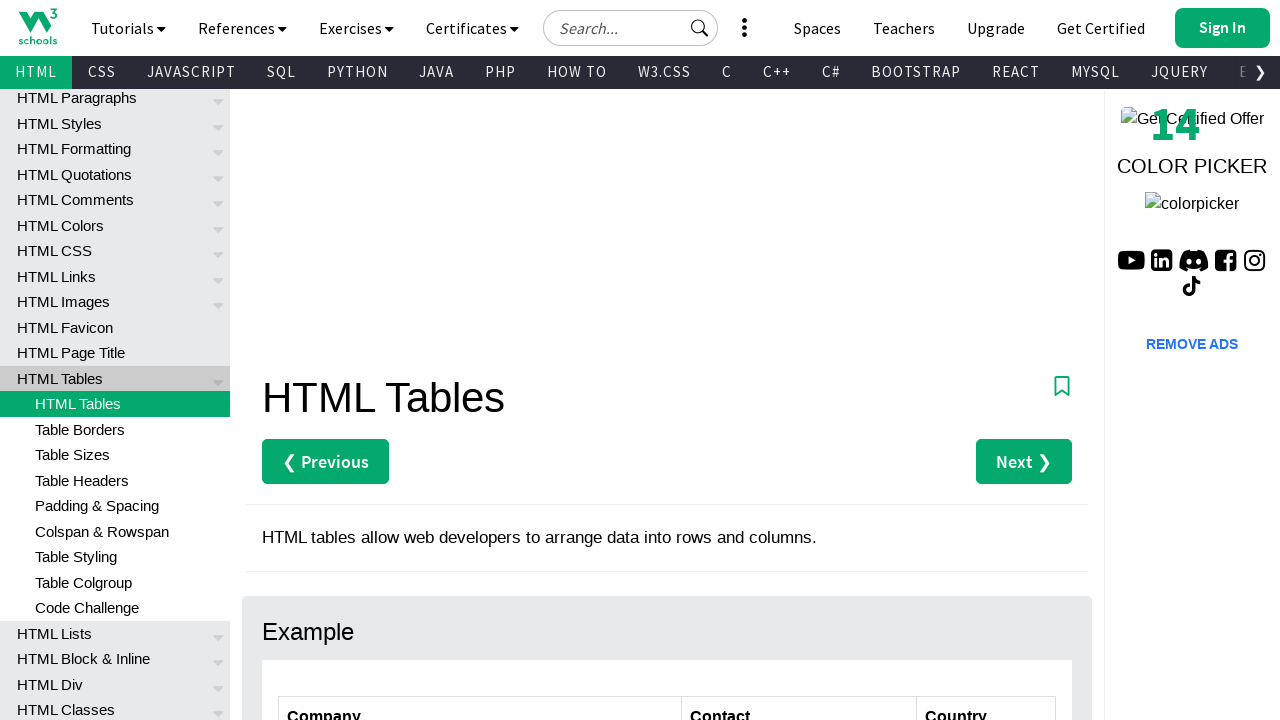

Customers table became visible
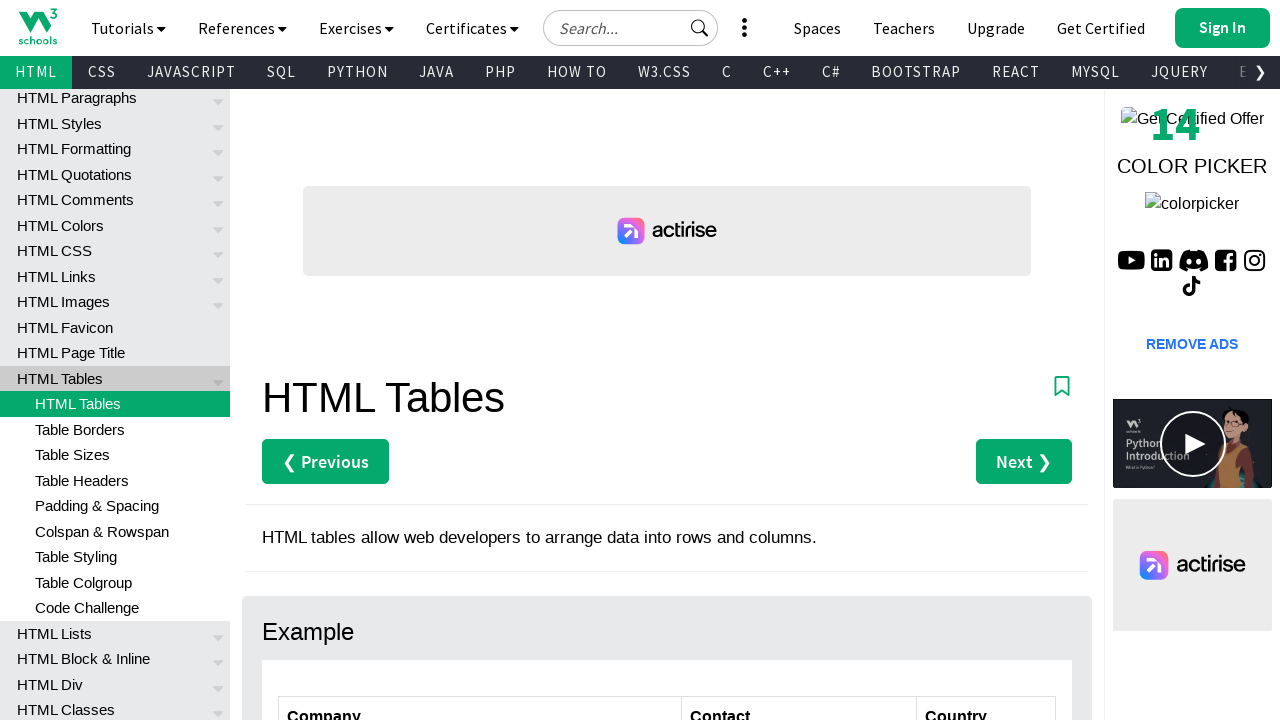

Located customers table body element
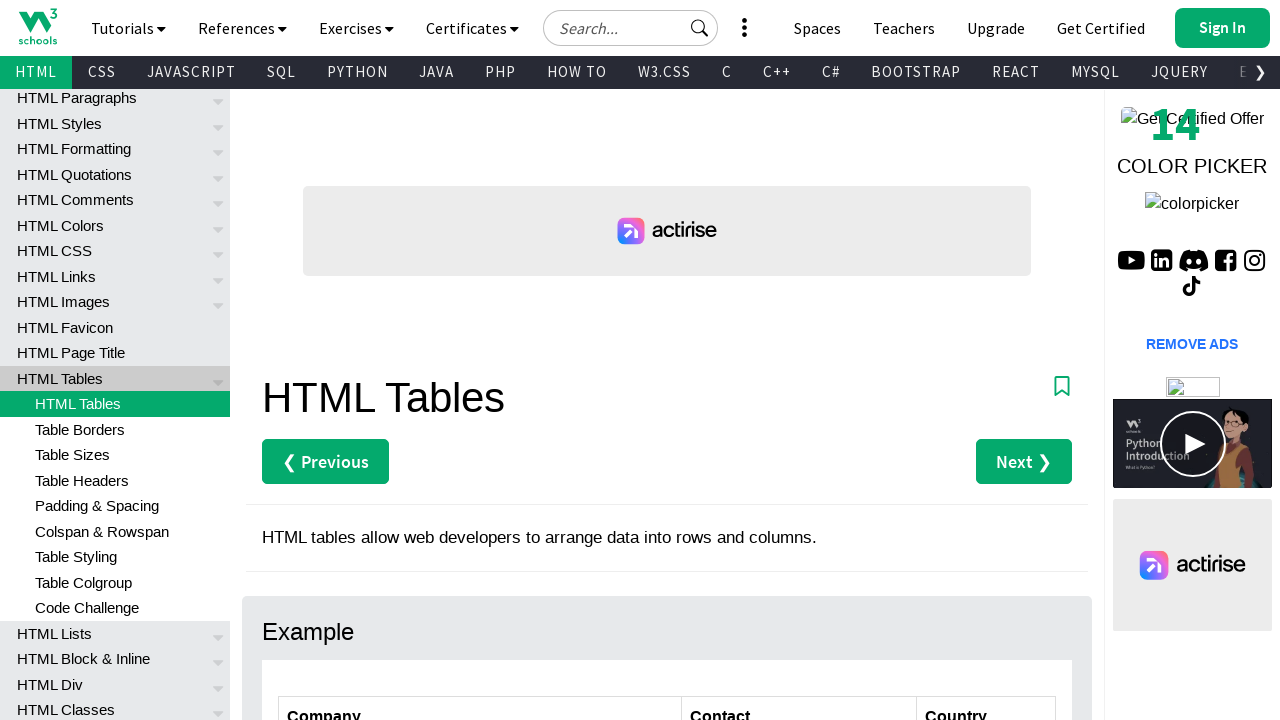

Located all table rows
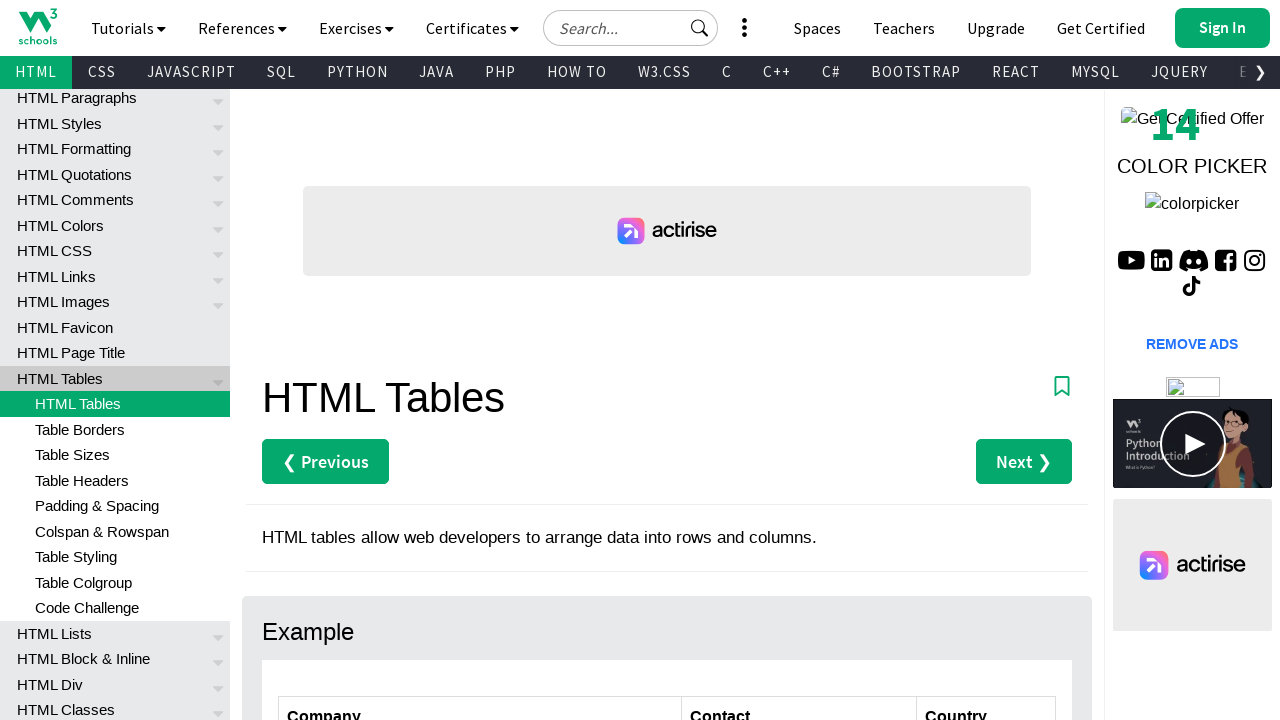

Verified table has multiple rows
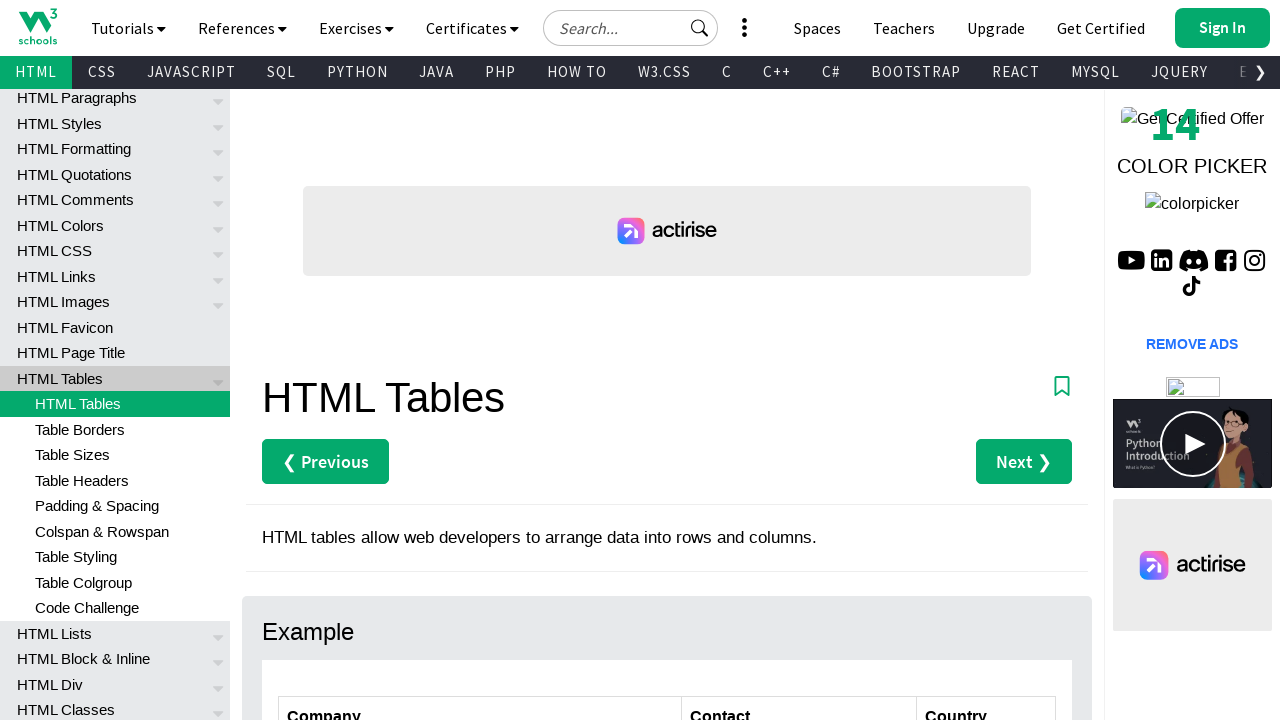

Located header row (first row of table)
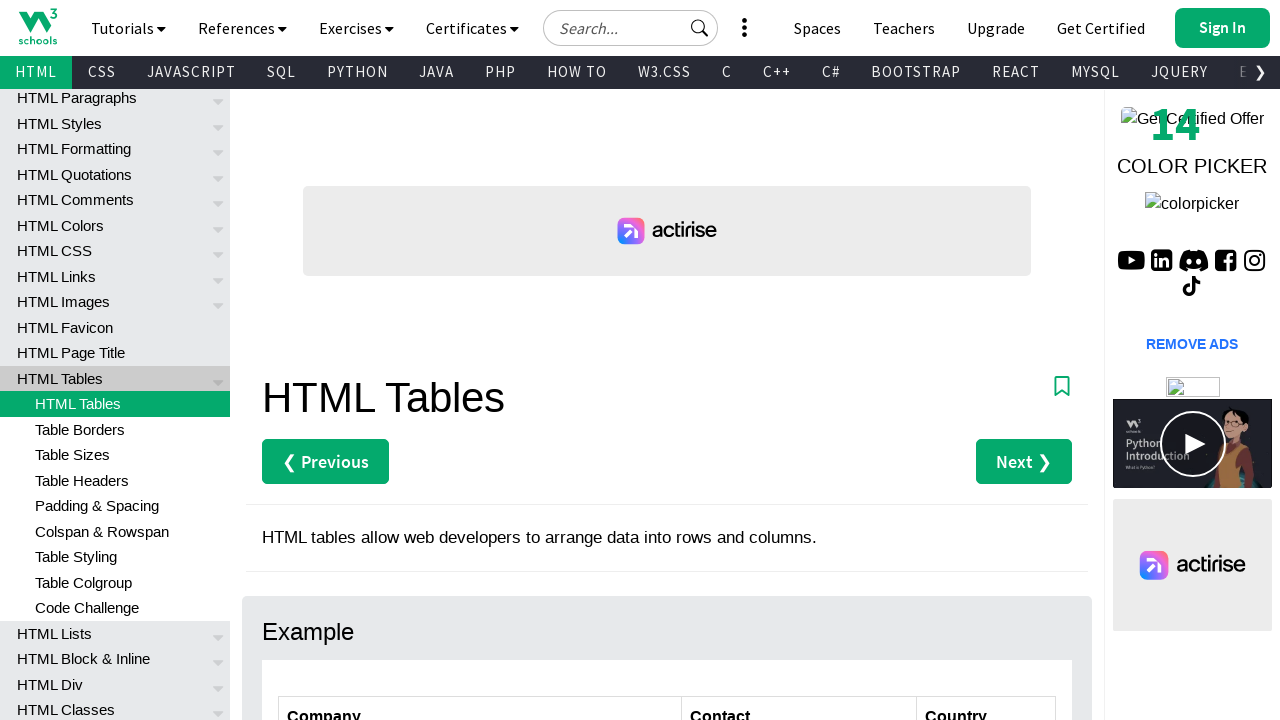

Located all header cells in header row
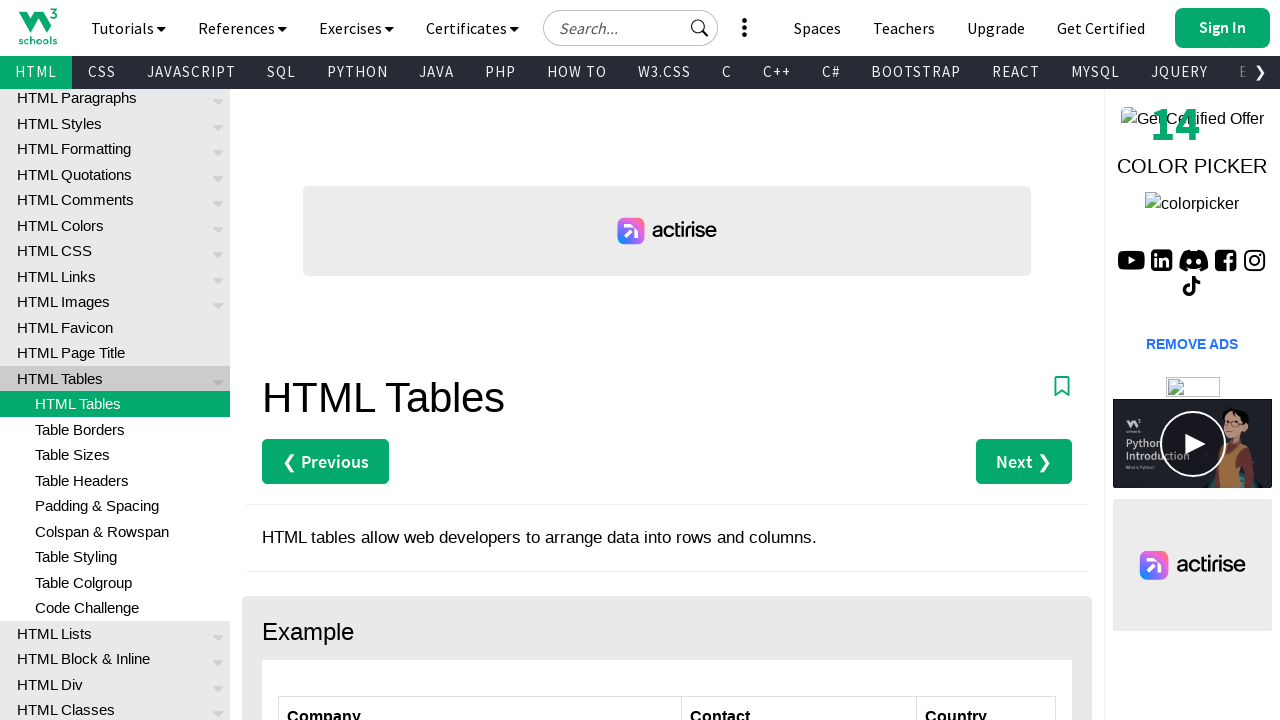

Verified table has at least 3 header columns
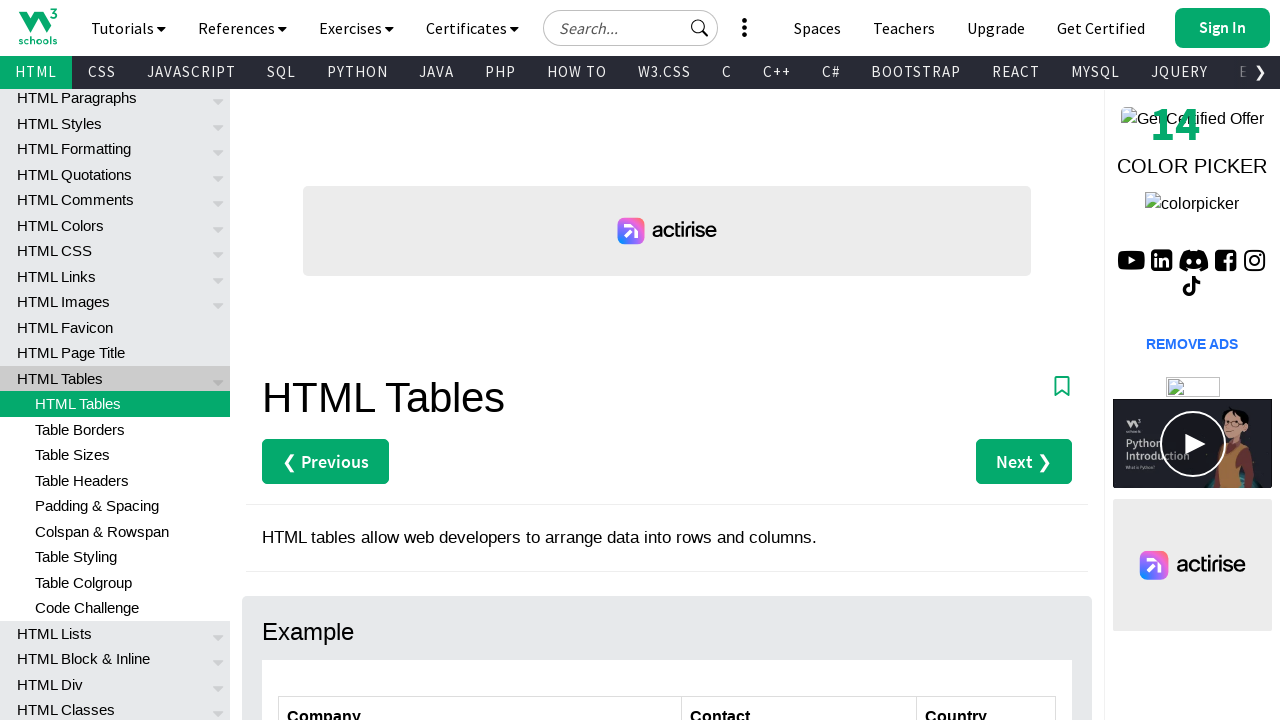

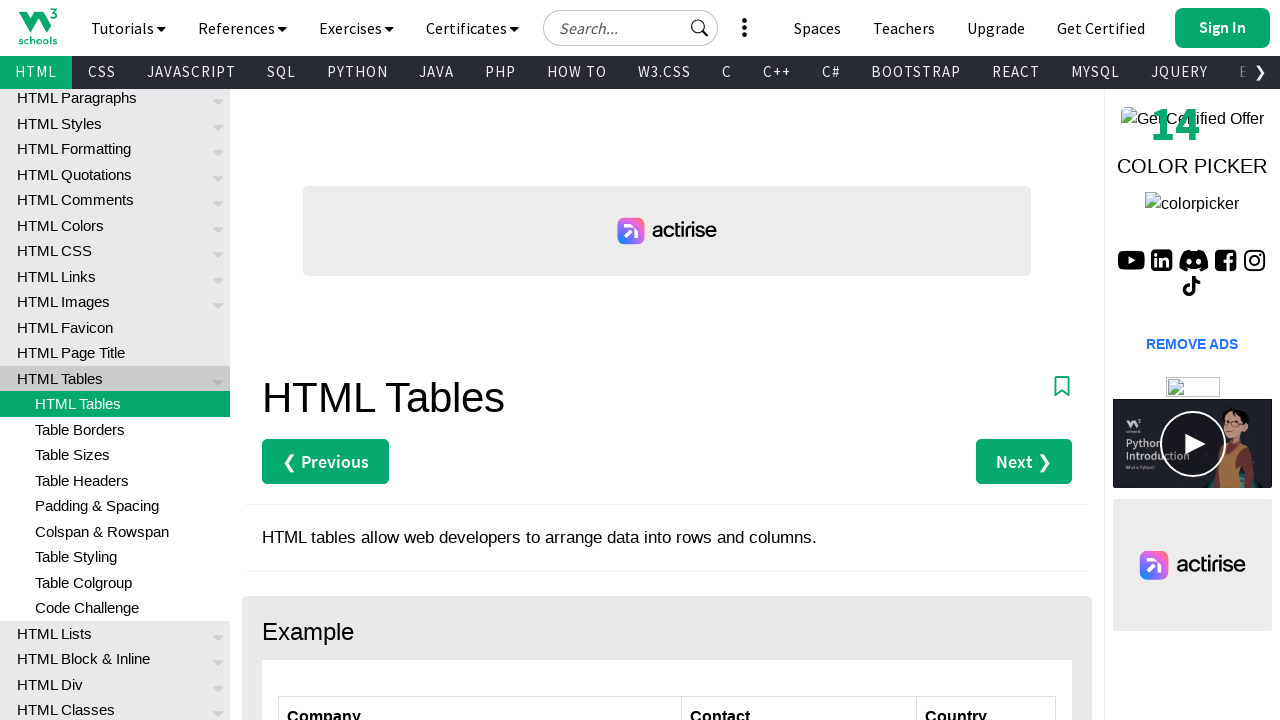